Tests data persistence by creating todos, completing one, and reloading the page

Starting URL: https://demo.playwright.dev/todomvc

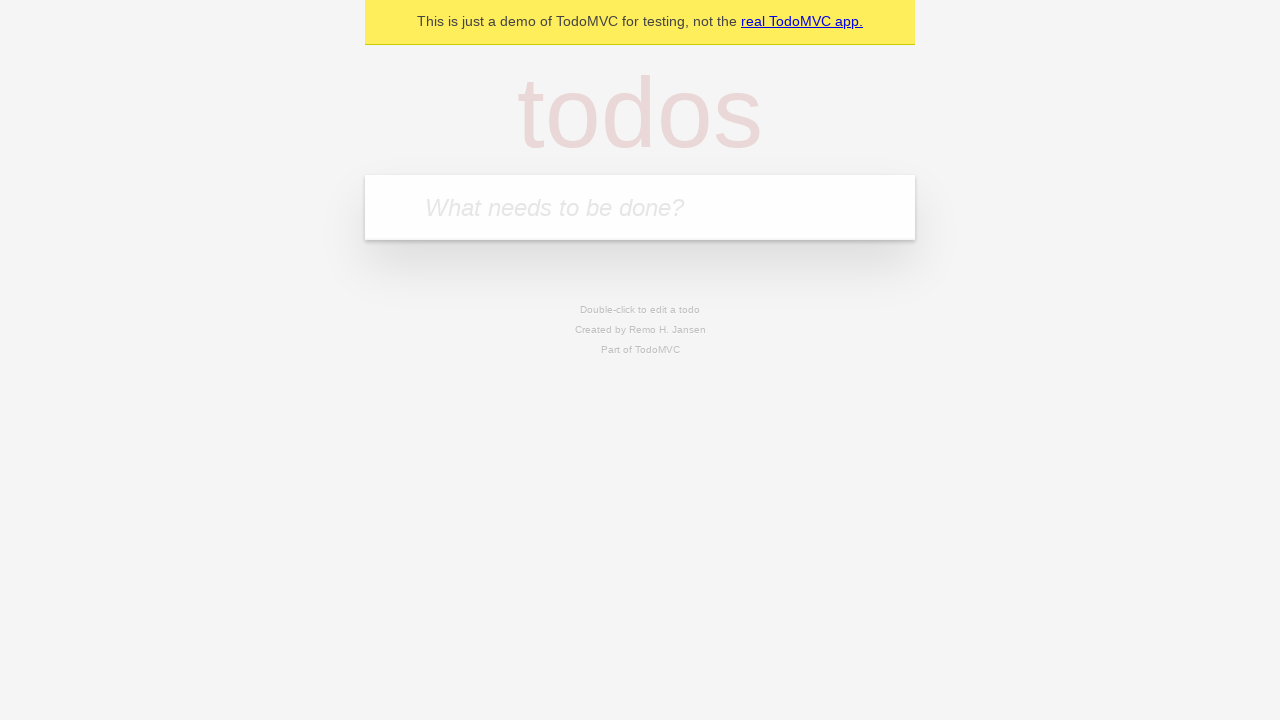

Filled todo input with 'buy some cheese' on internal:attr=[placeholder="What needs to be done?"i]
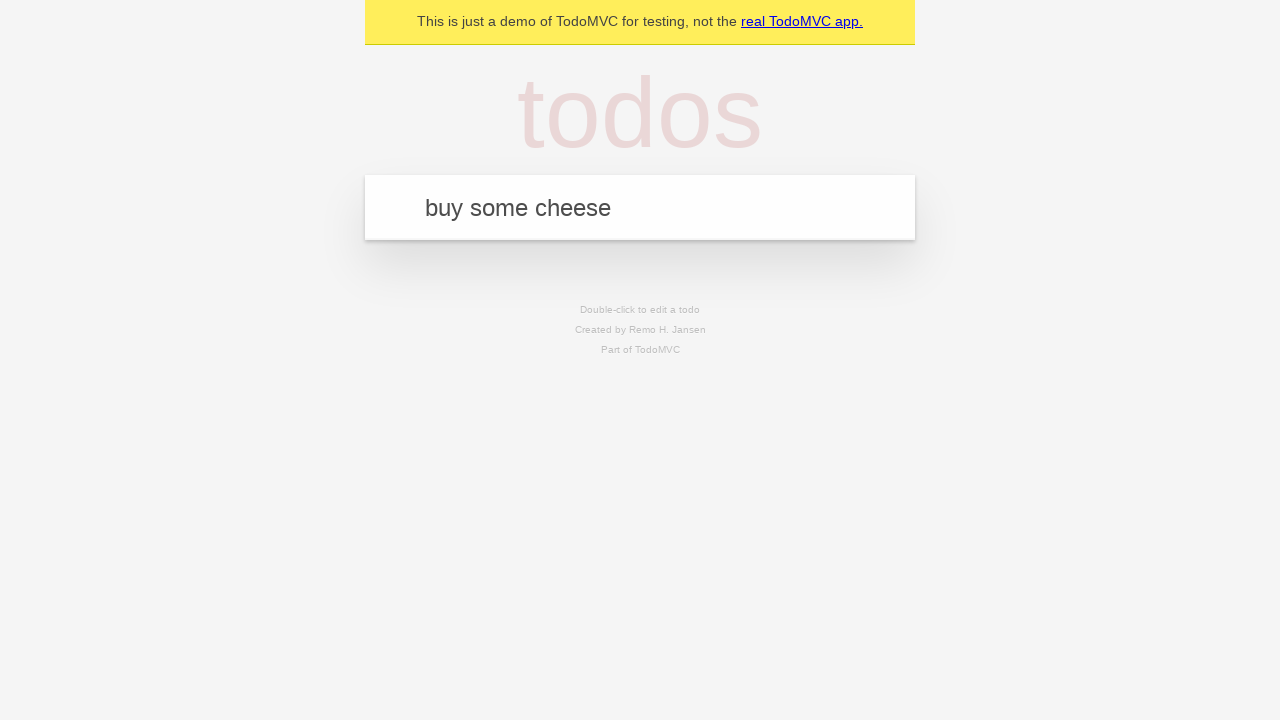

Pressed Enter to create first todo on internal:attr=[placeholder="What needs to be done?"i]
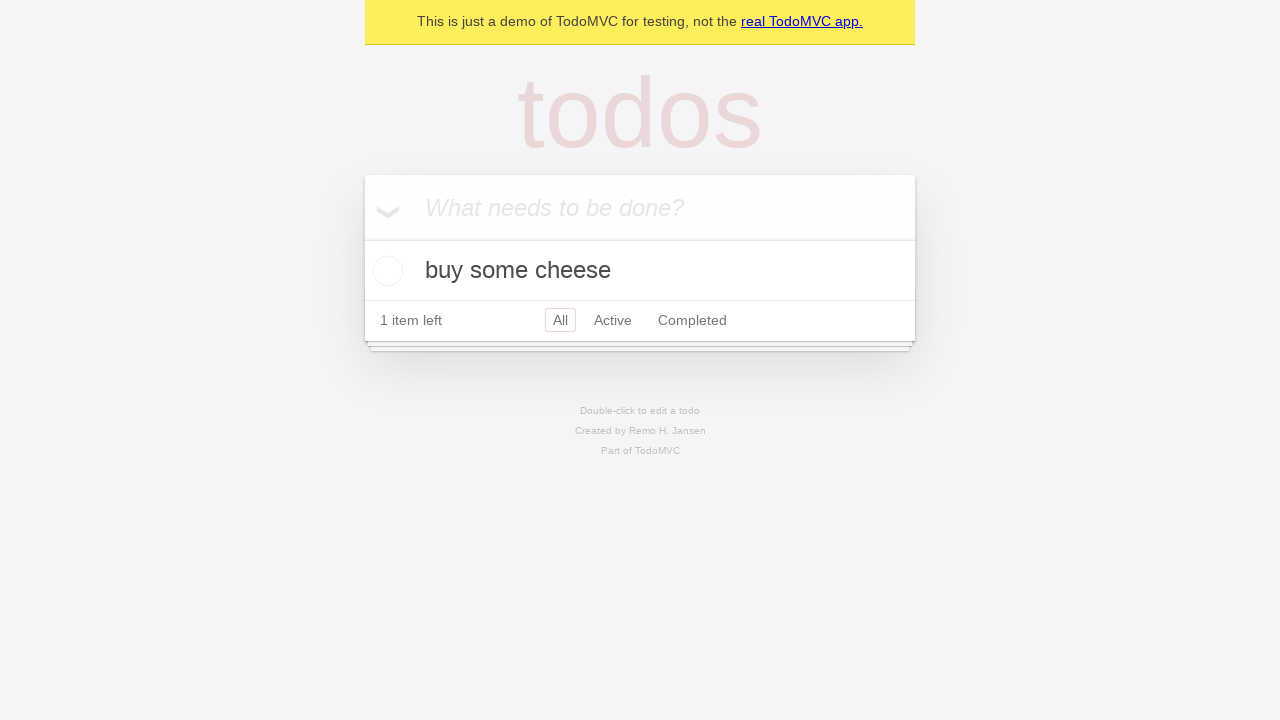

Filled todo input with 'feed the cat' on internal:attr=[placeholder="What needs to be done?"i]
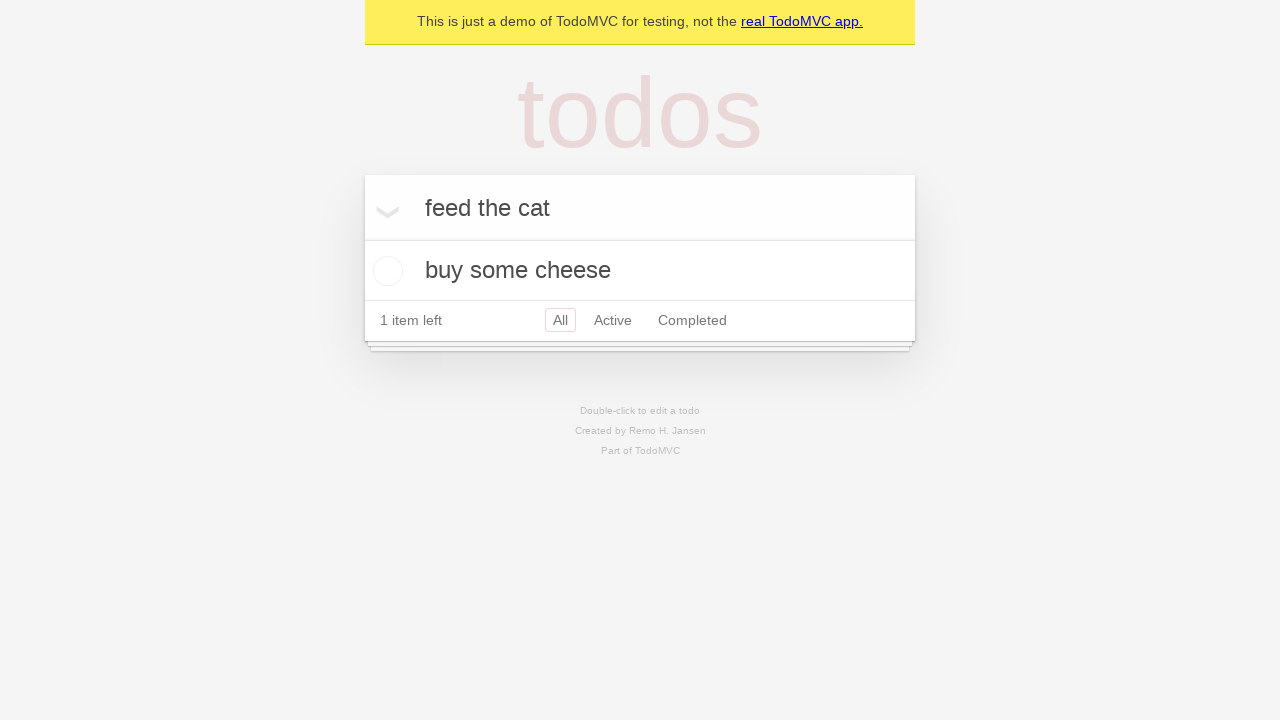

Pressed Enter to create second todo on internal:attr=[placeholder="What needs to be done?"i]
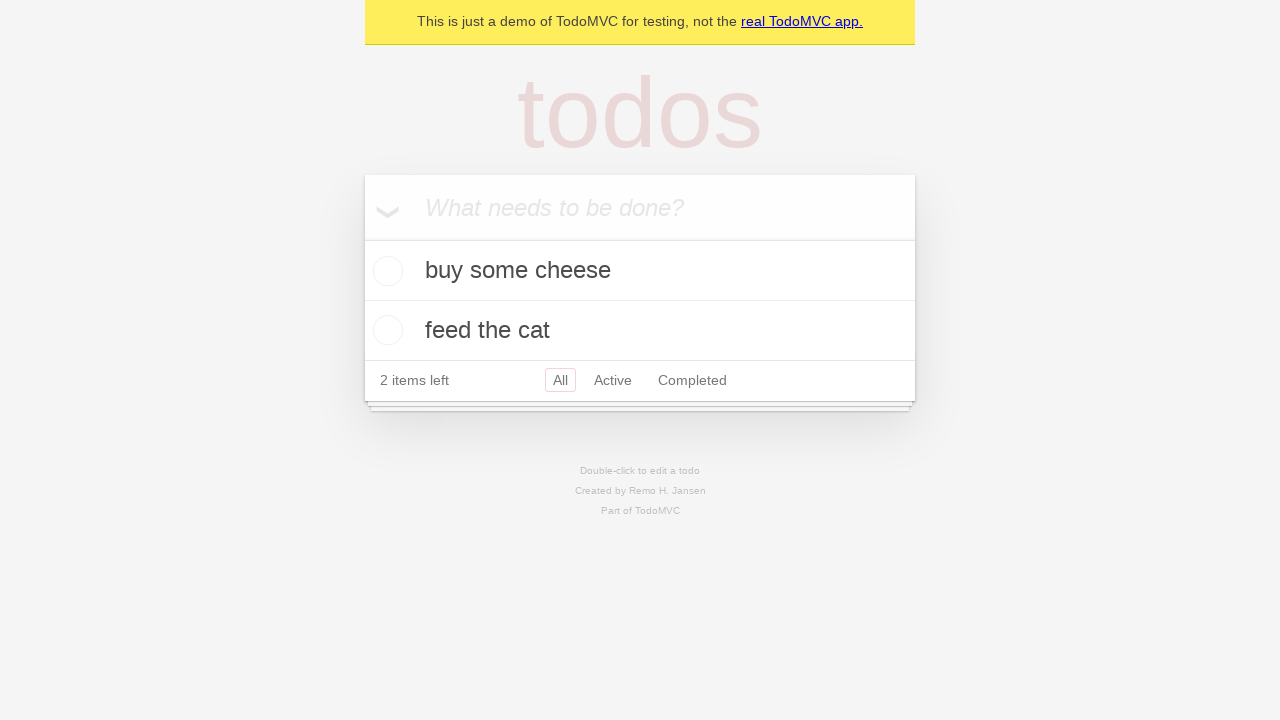

Waited for second todo to appear in DOM
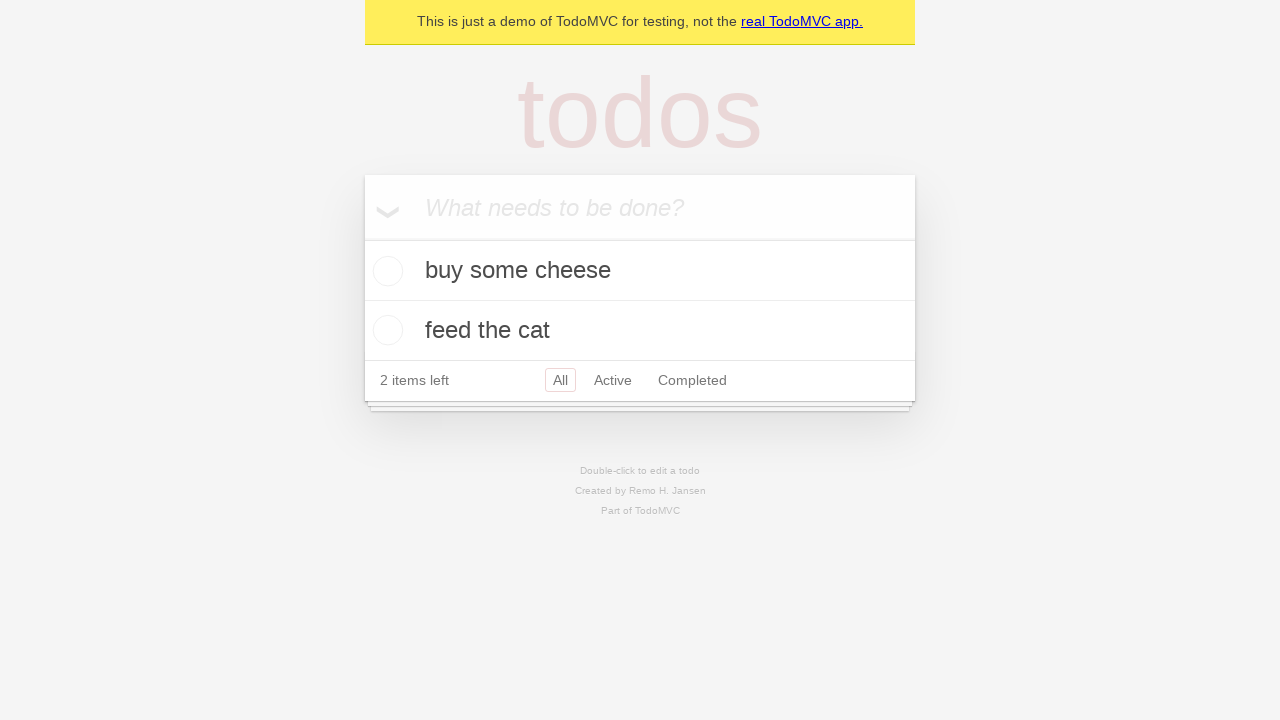

Checked the first todo item at (385, 271) on internal:testid=[data-testid="todo-item"s] >> nth=0 >> internal:role=checkbox
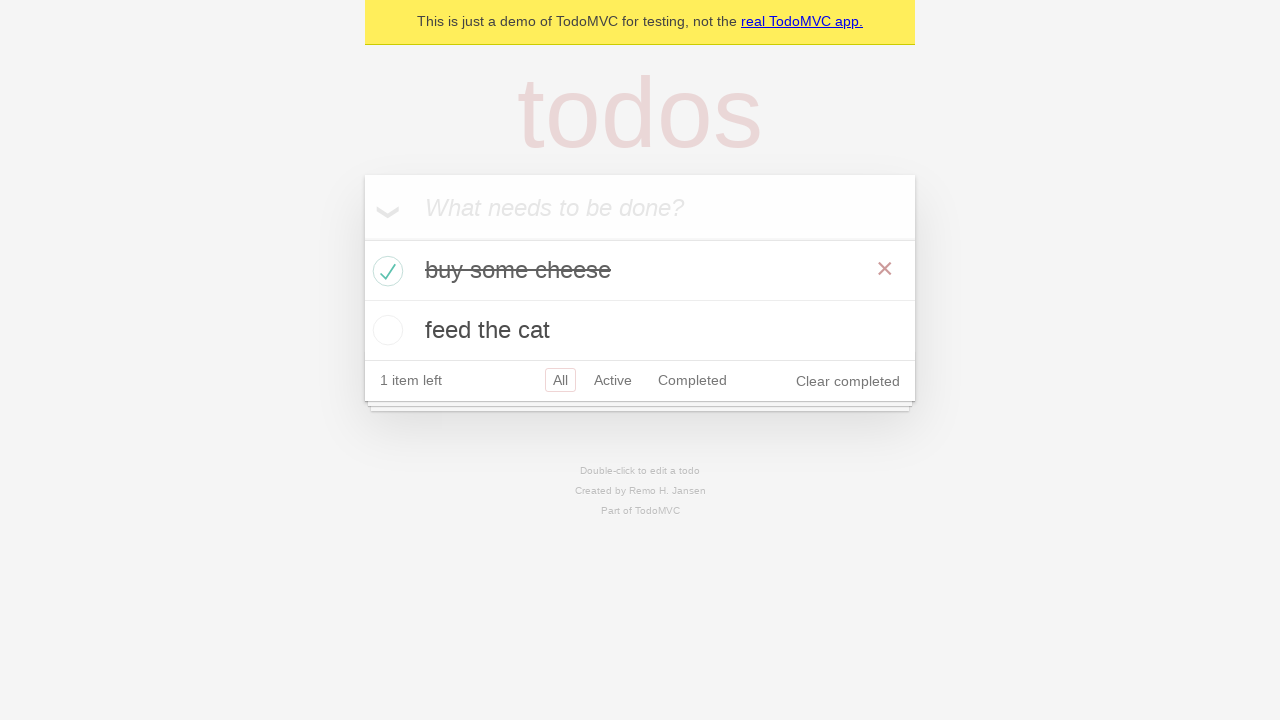

Reloaded the page to test data persistence
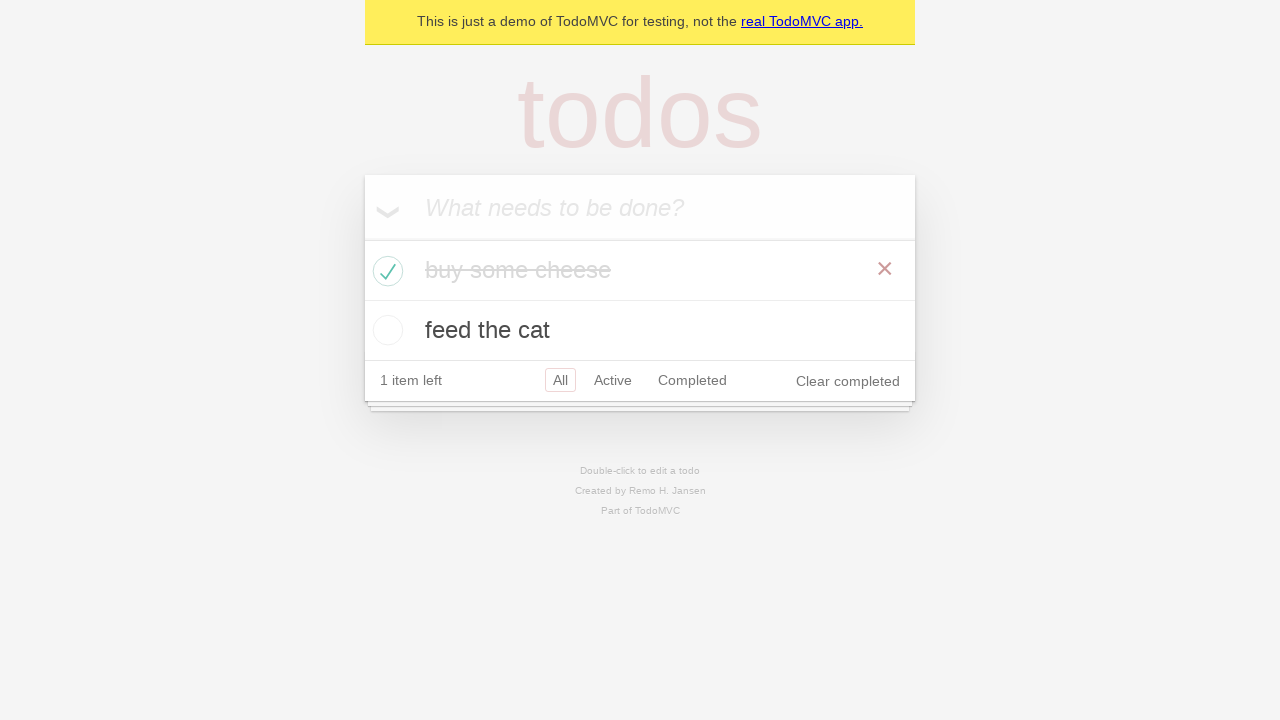

Waited for todos to reload after page refresh
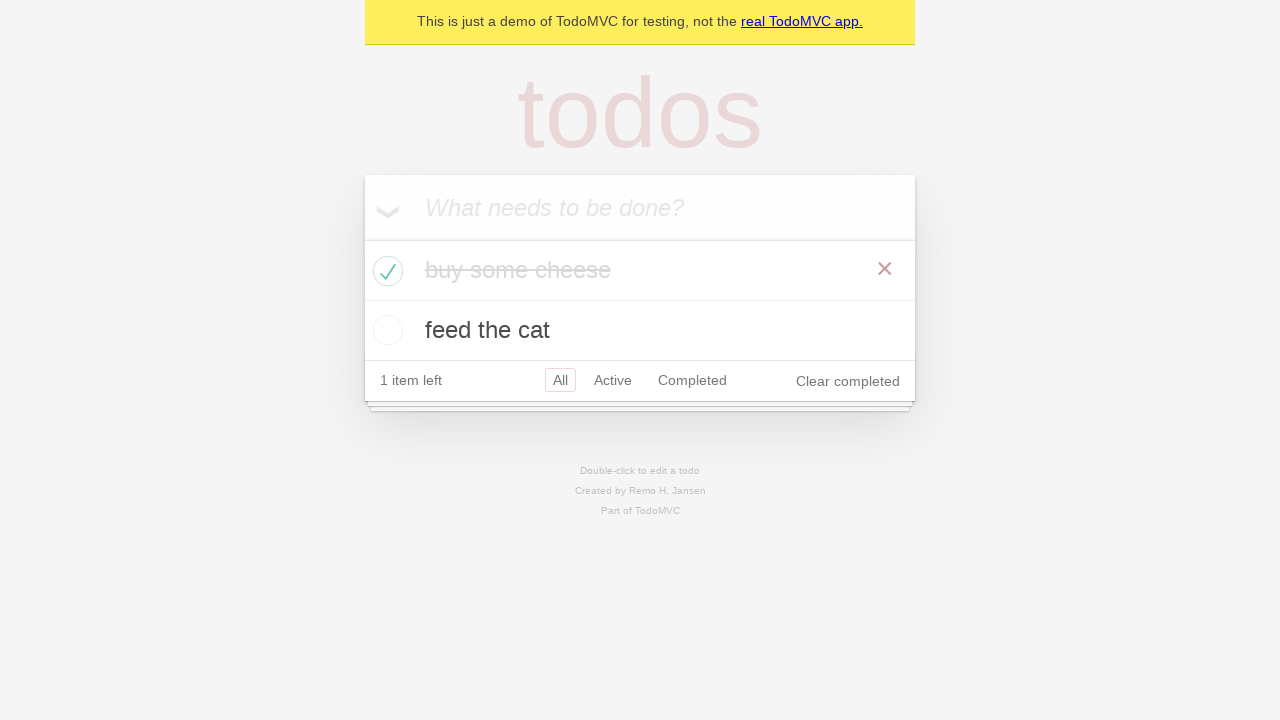

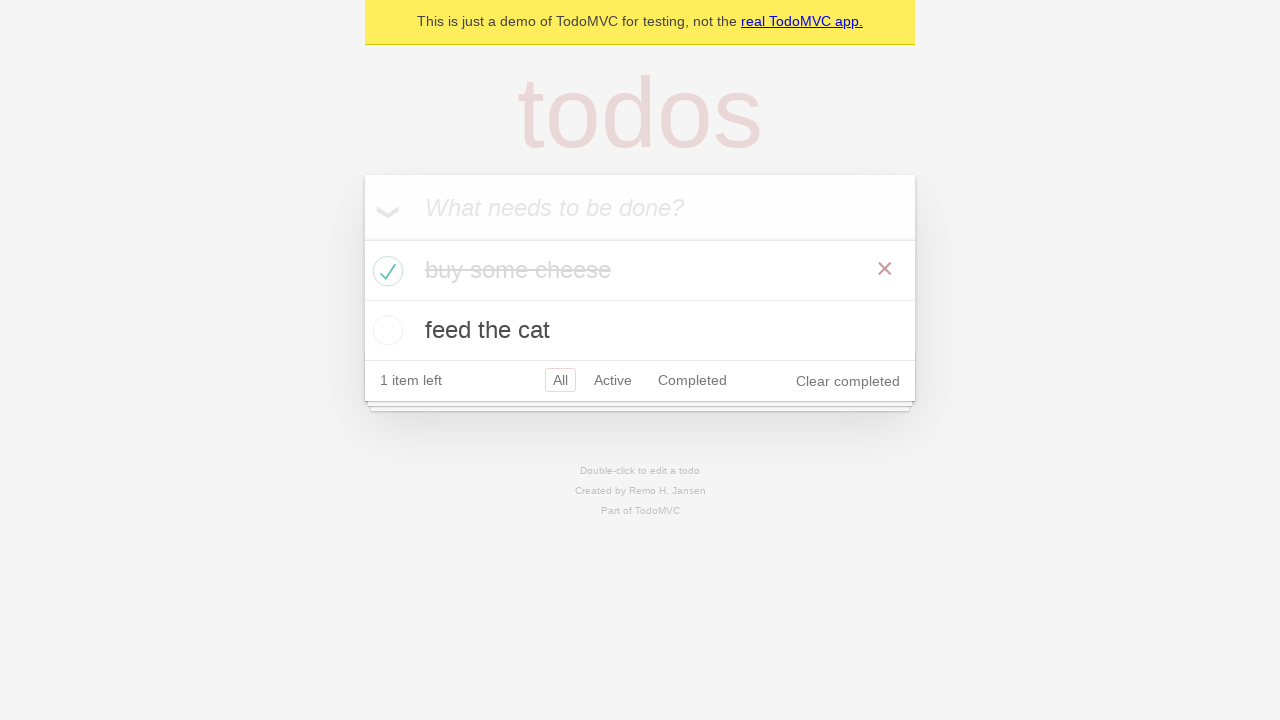